Navigates to BlazeDemo website and waits for page title verification

Starting URL: http://blazedemo.com/

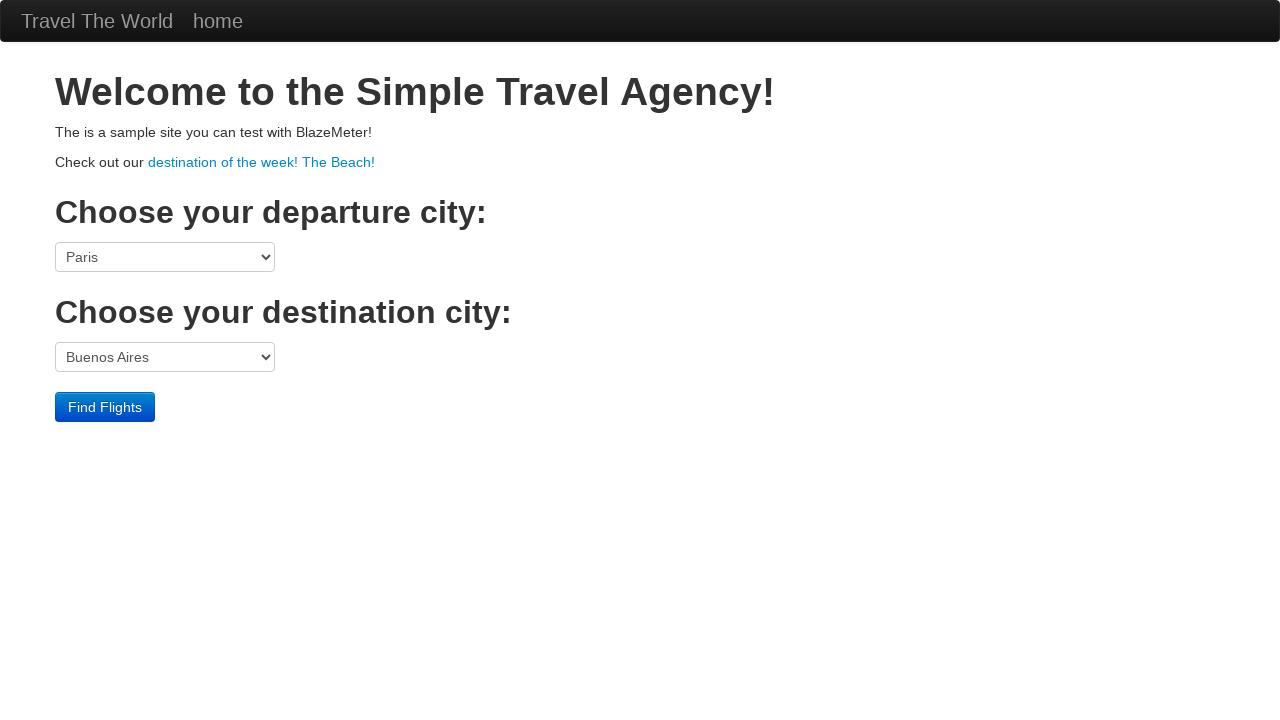

Page title did not match 'xxx' - timeout occurred as expected
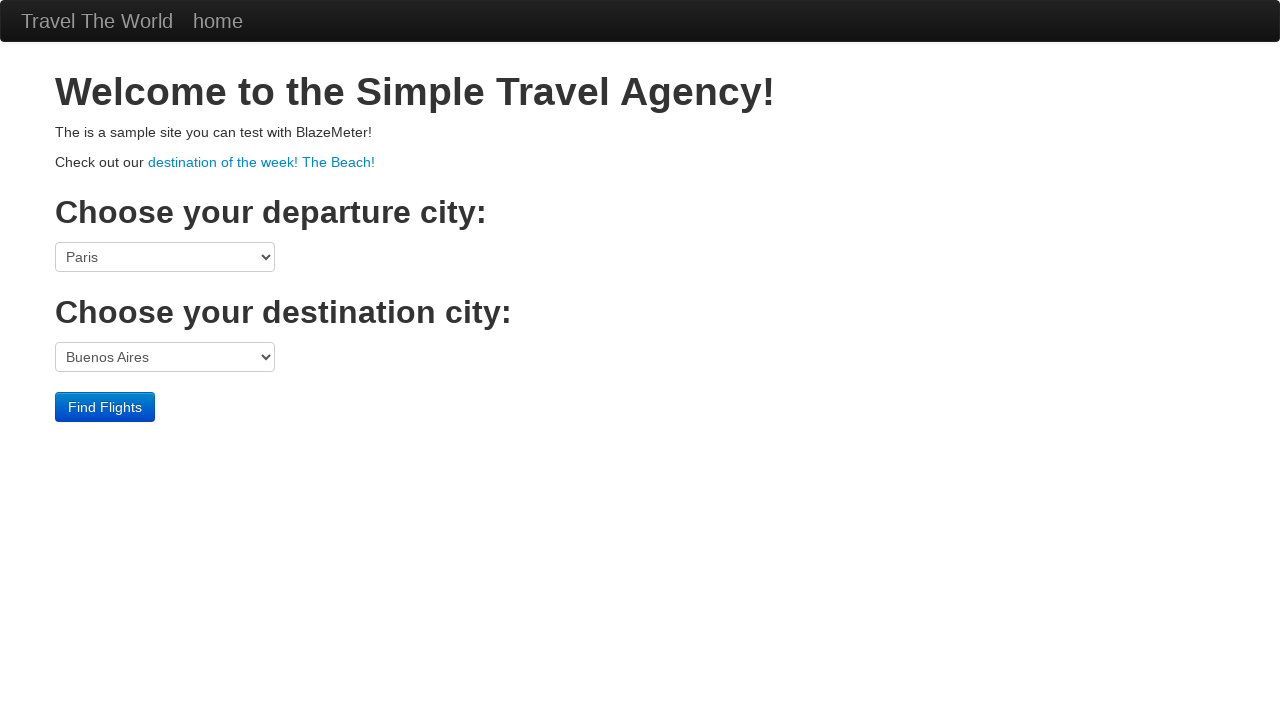

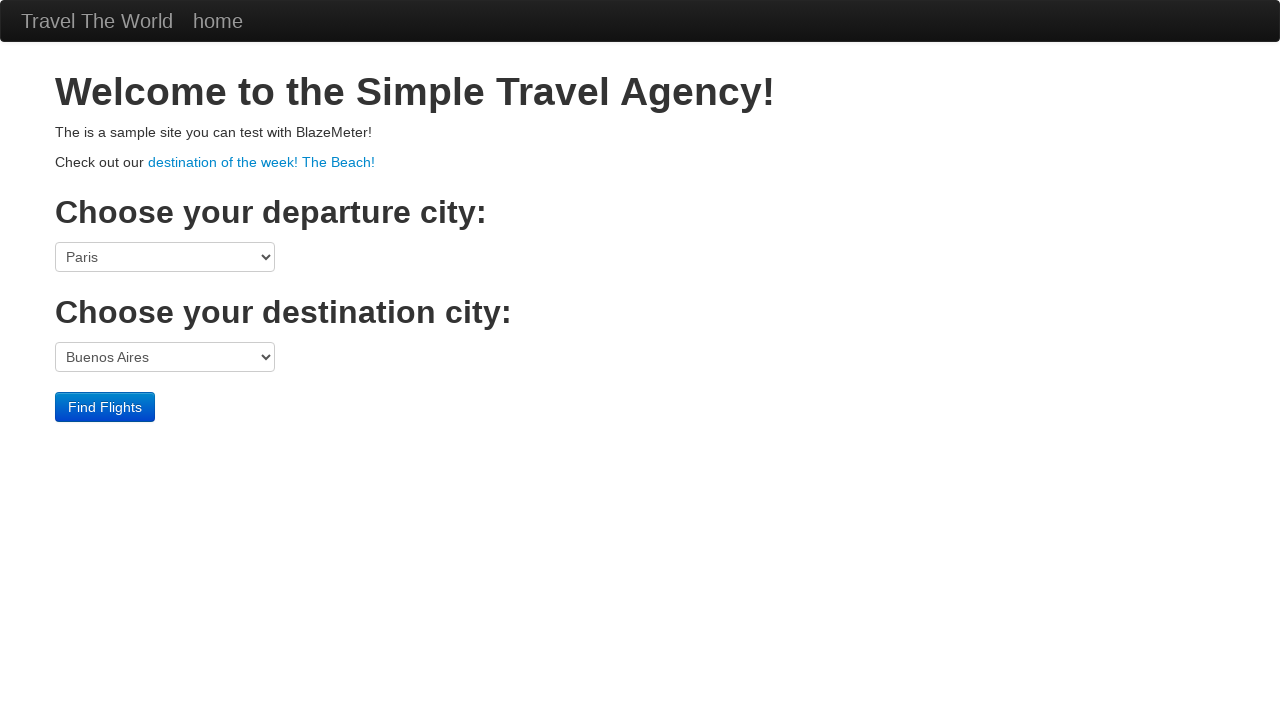